Tests web table interaction by clicking on the "Due" column header twice to sort the table

Starting URL: https://the-internet.herokuapp.com/tables

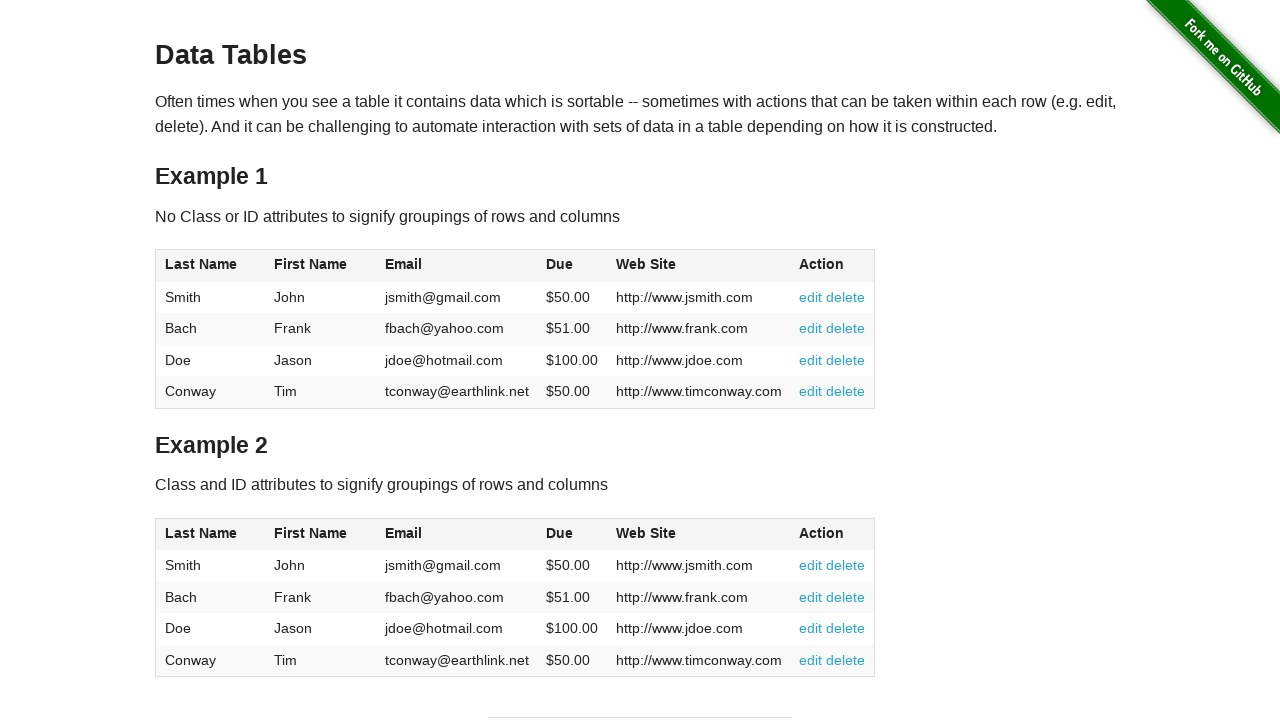

Waited for web table to load
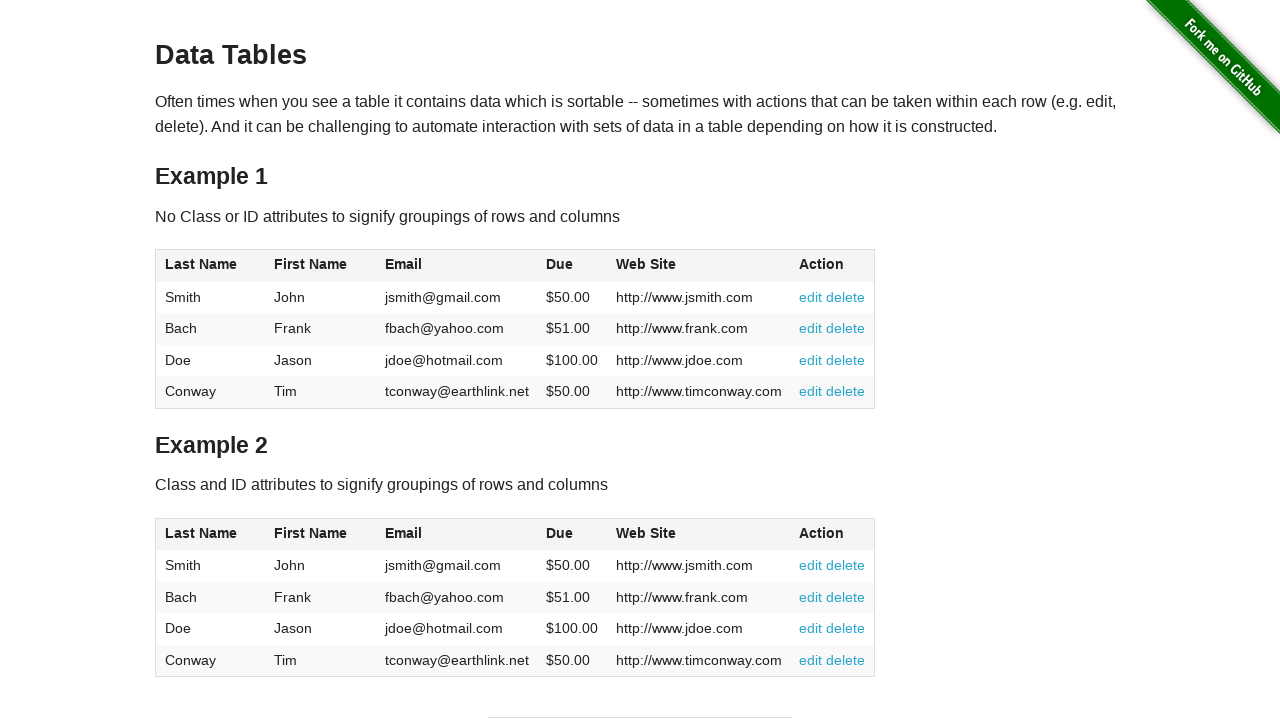

Clicked 'Due' column header to sort ascending at (572, 266) on table >> nth=0 >> thead >> th >> nth=3
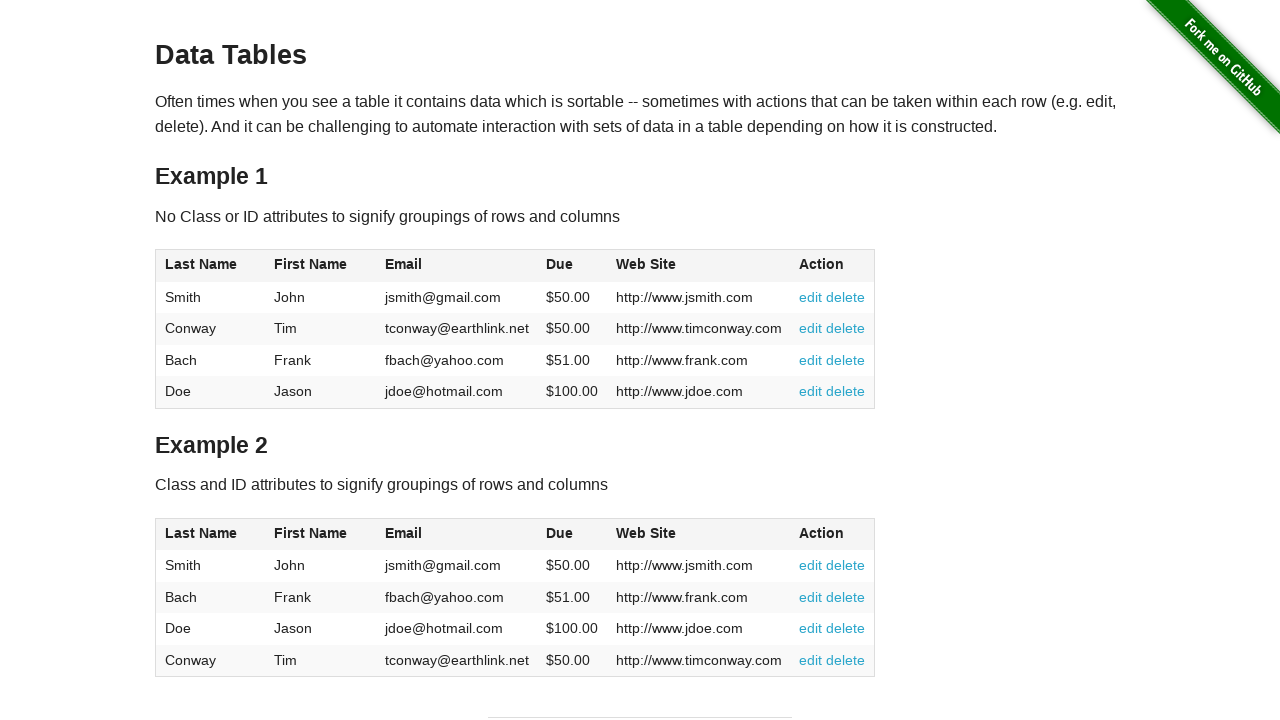

Clicked 'Due' column header again to sort descending at (572, 266) on table >> nth=0 >> thead >> th >> nth=3
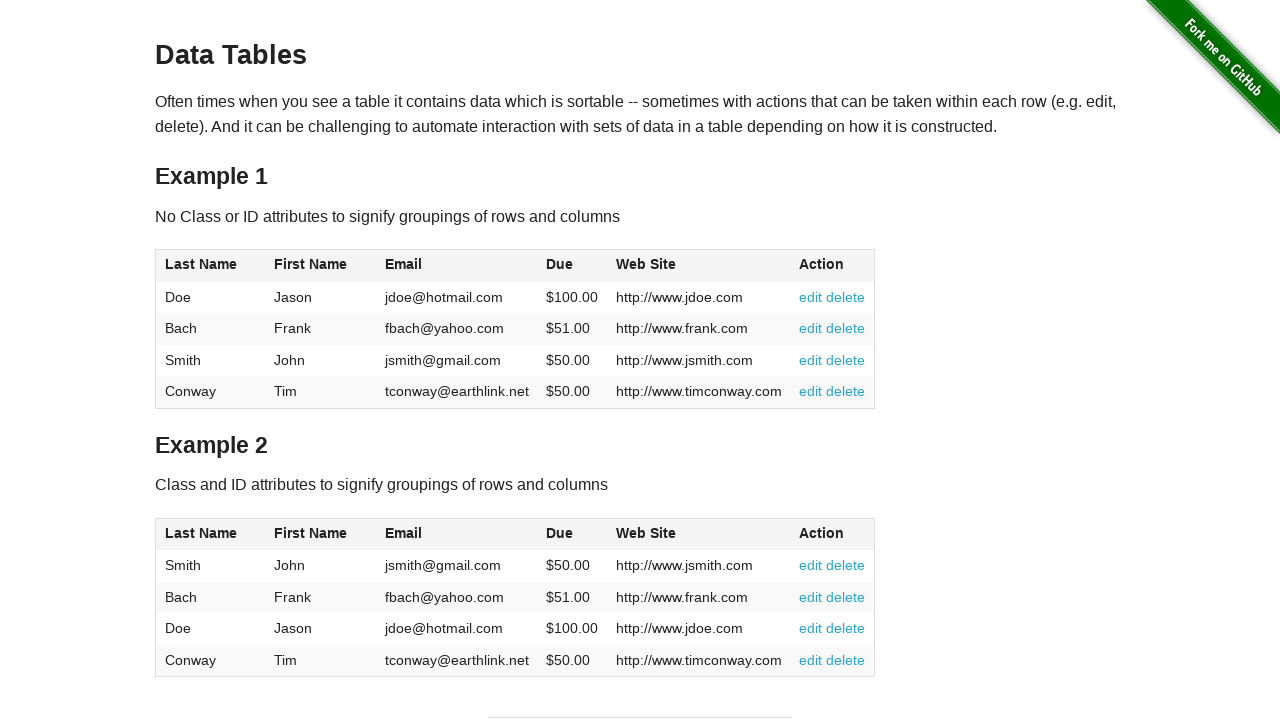

Verified table rows are visible after sorting
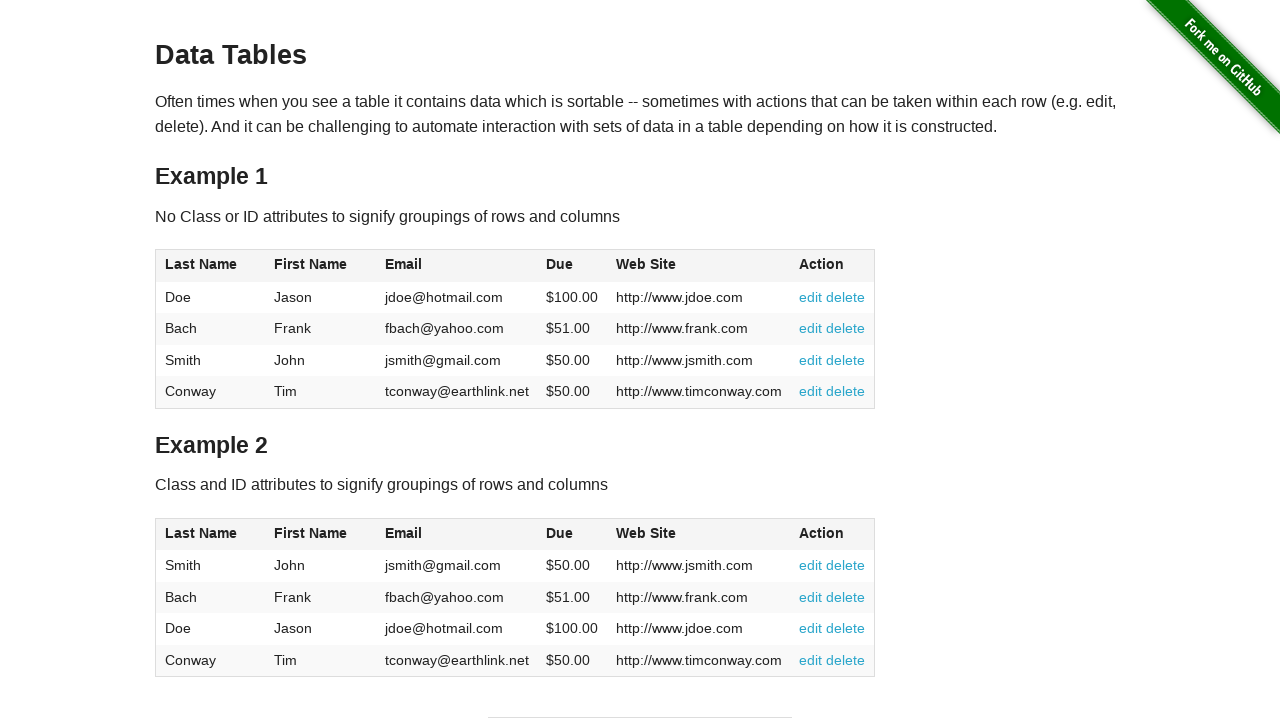

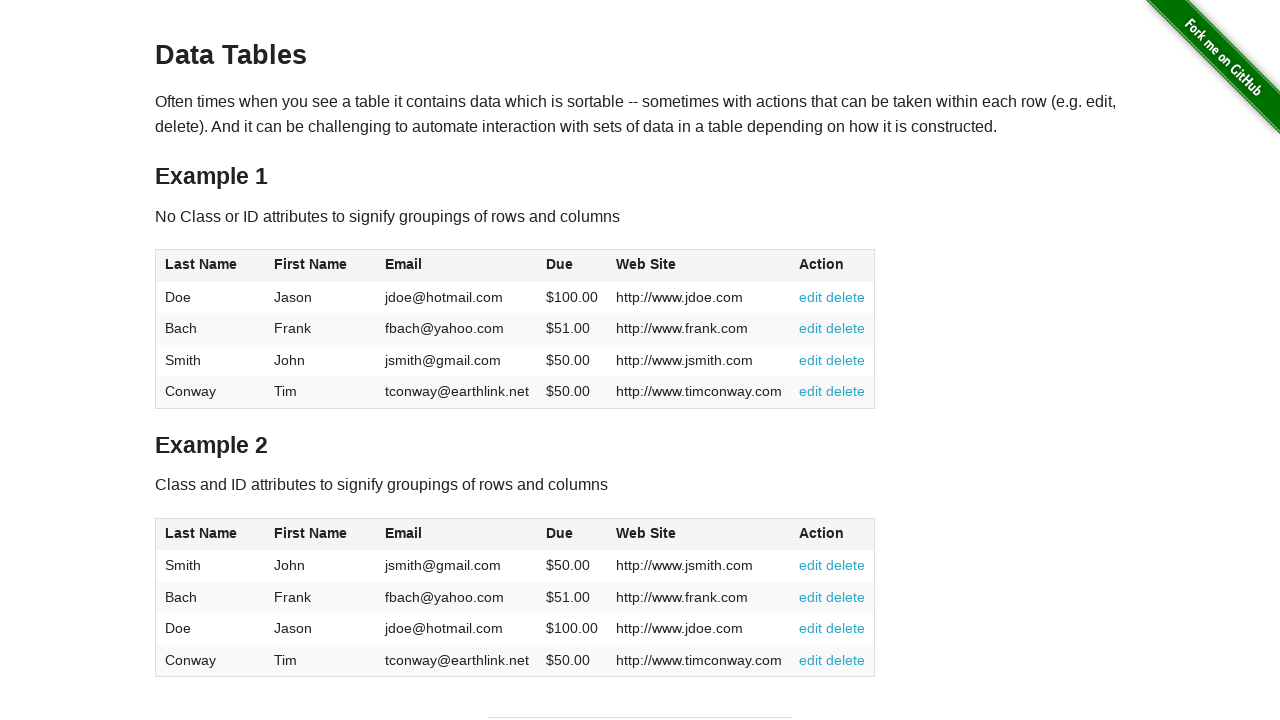